Navigates to a frames demo page, clicks through to nested frames, switches to the bottom frame and verifies text content is accessible

Starting URL: https://the-internet.herokuapp.com

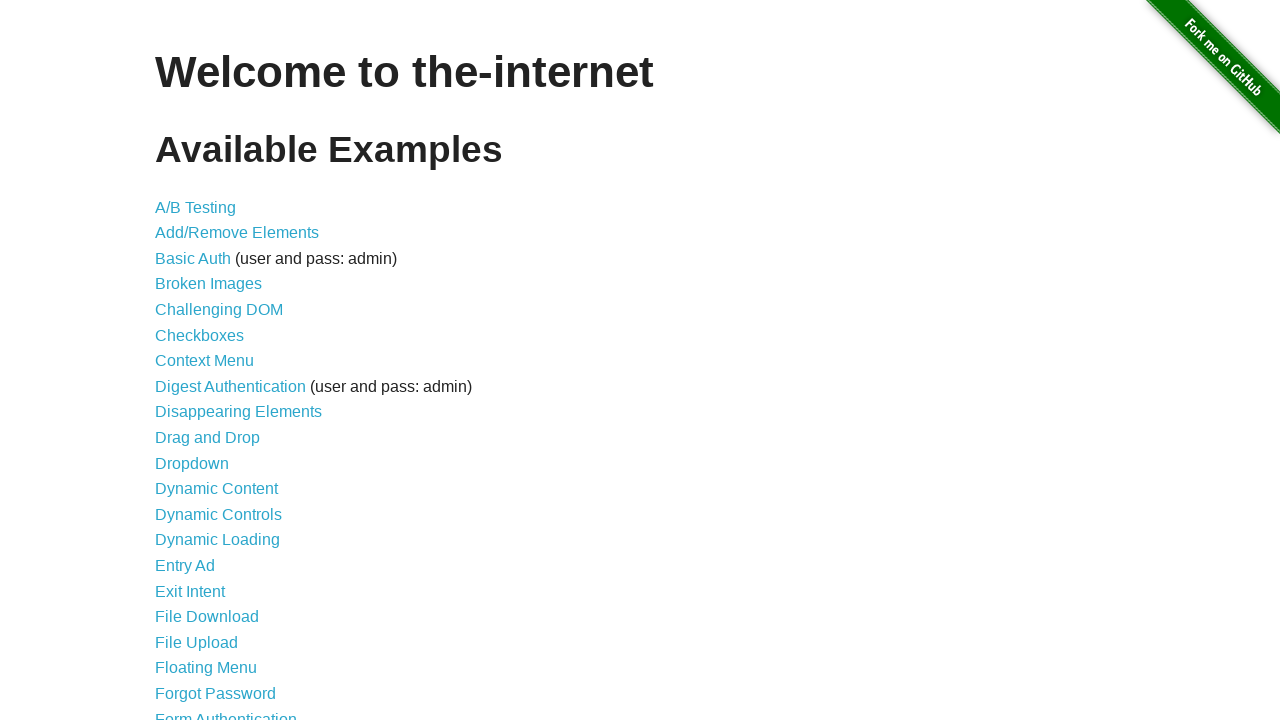

Clicked on Frames link at (182, 361) on text=Frames
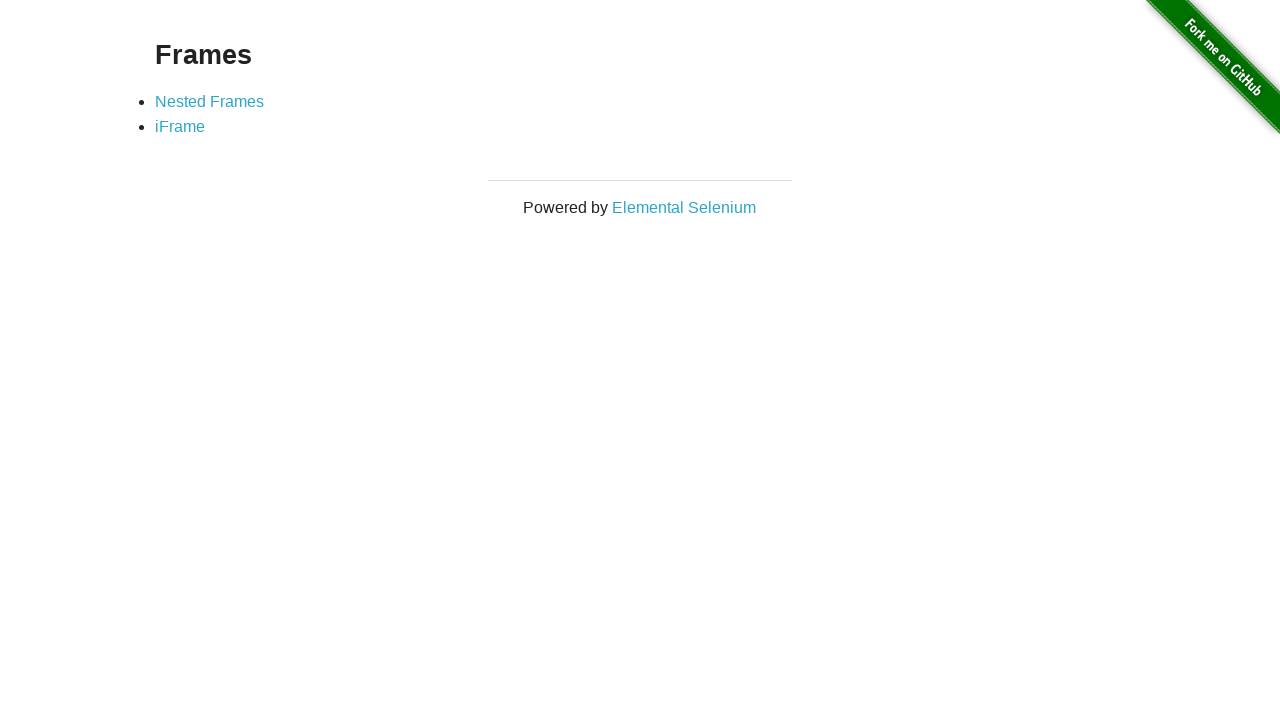

Clicked on Nested Frames link at (210, 101) on text=Nested Frames
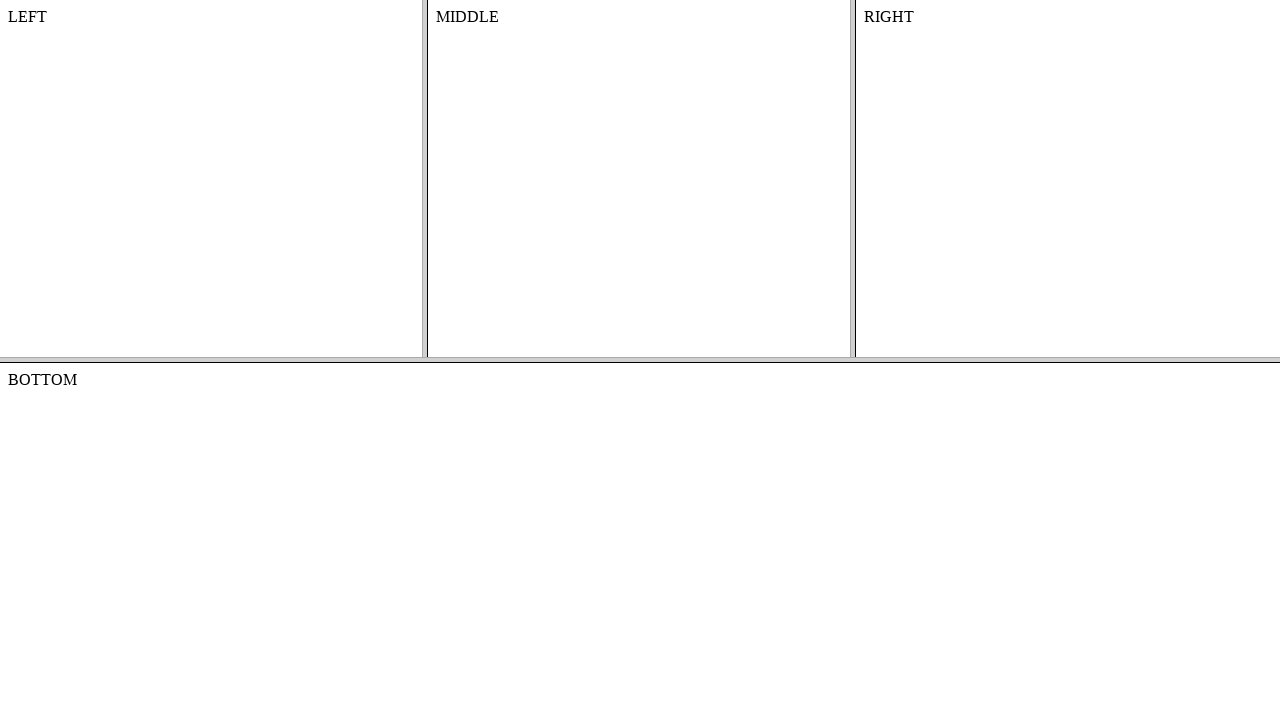

Switched to bottom frame
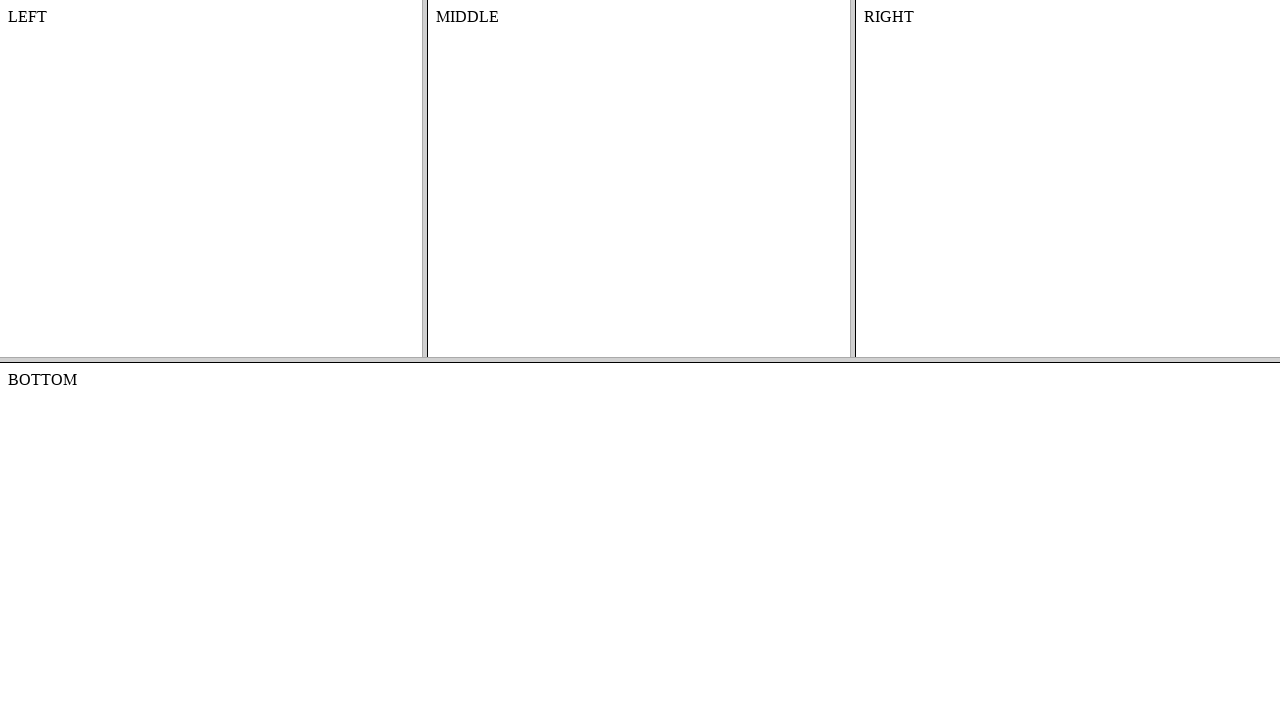

Verified body element exists in bottom frame
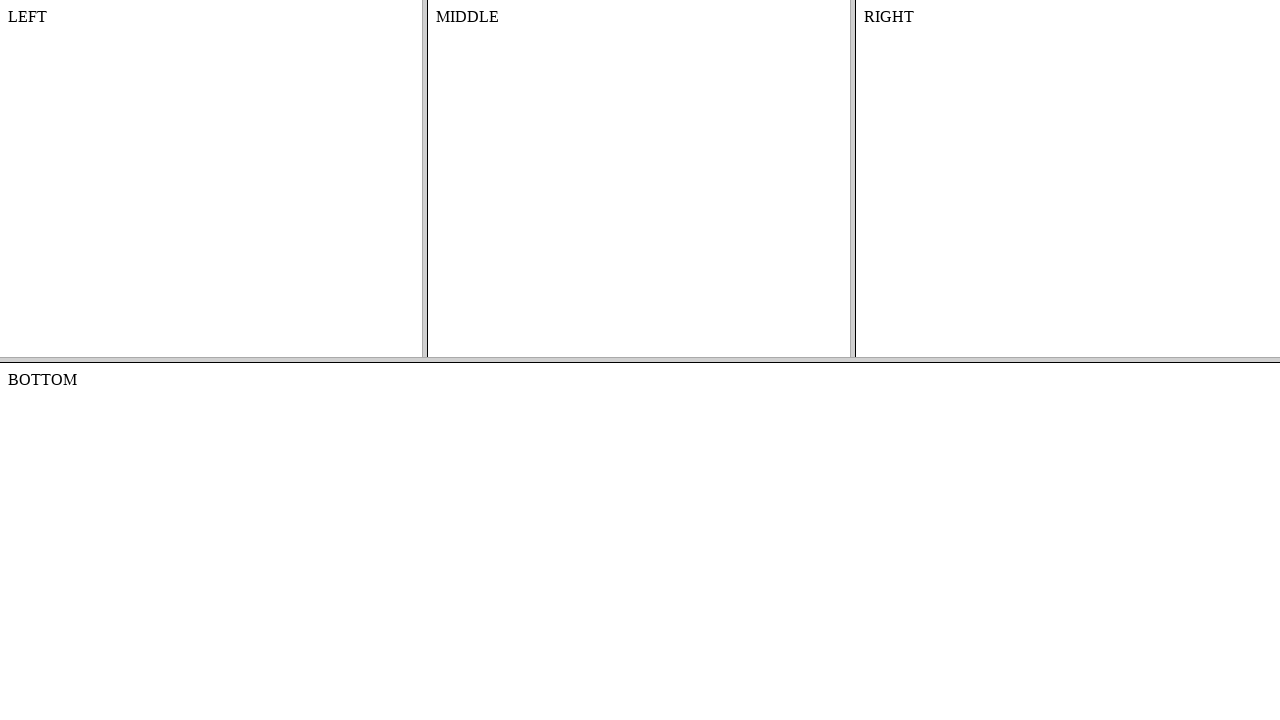

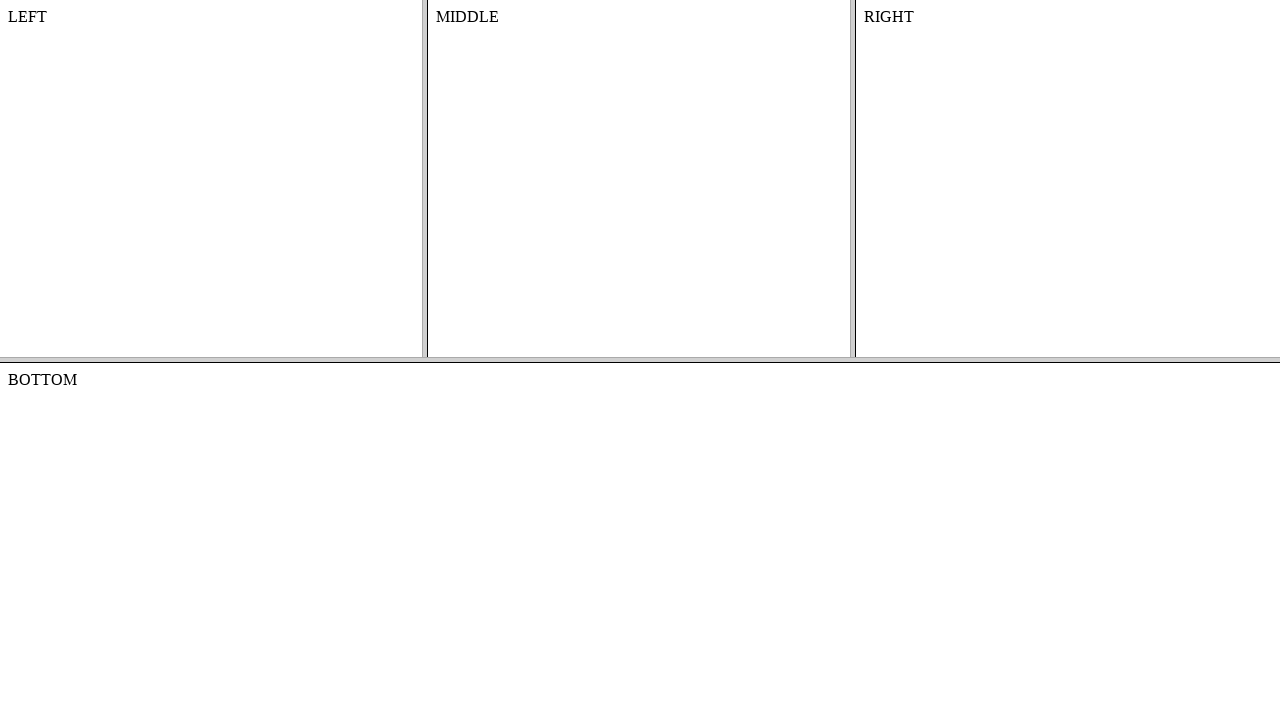